Tests a text box form by filling in full name, email, current address, and permanent address fields, then submitting and verifying the output displays correctly.

Starting URL: https://demoqa.com/text-box

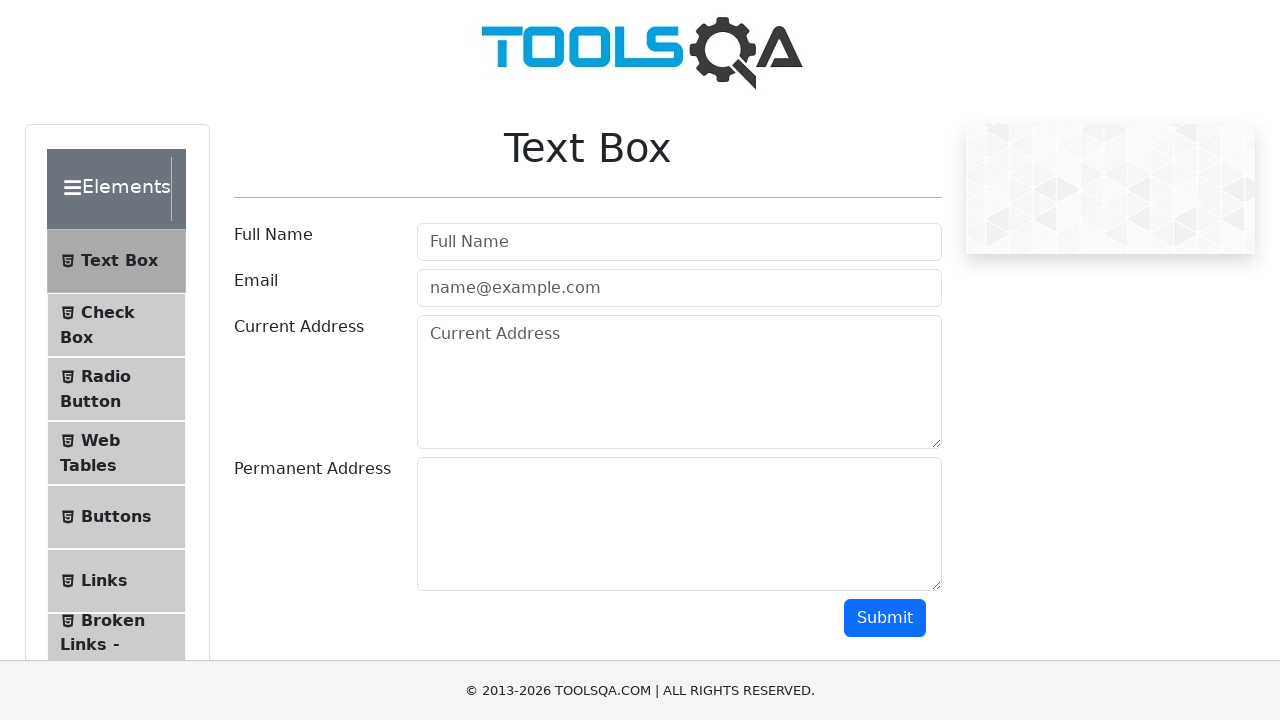

Filled full name field with 'Иван Петроsв' on #userName
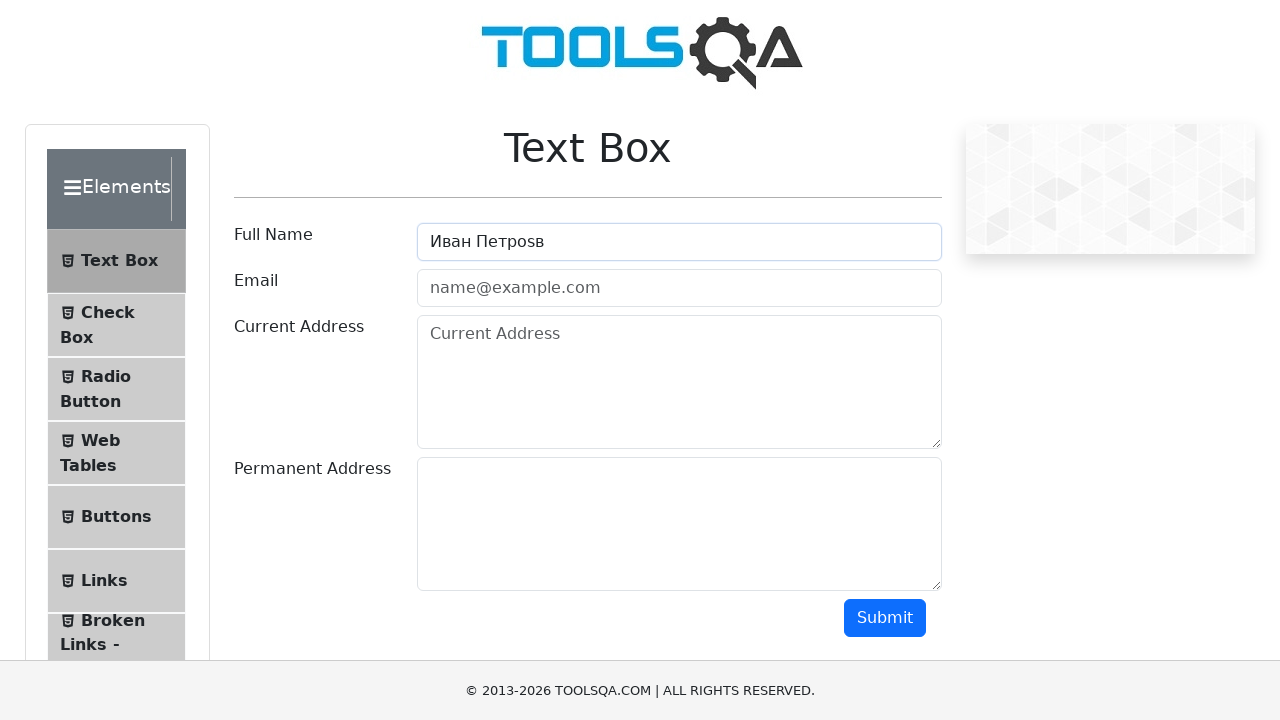

Filled email field with 'ivan.petrov@example.com' on #userEmail
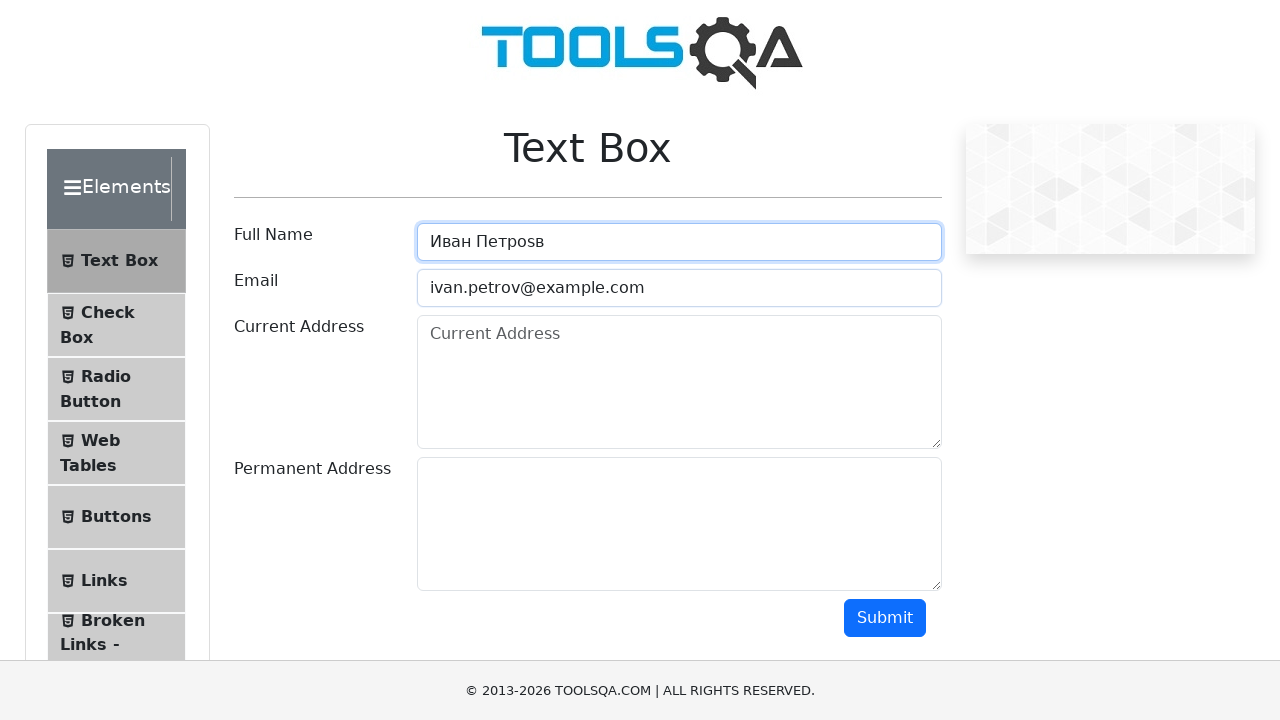

Filled current address field with 'Москва, ул. Примерная, д. 1' on #currentAddress
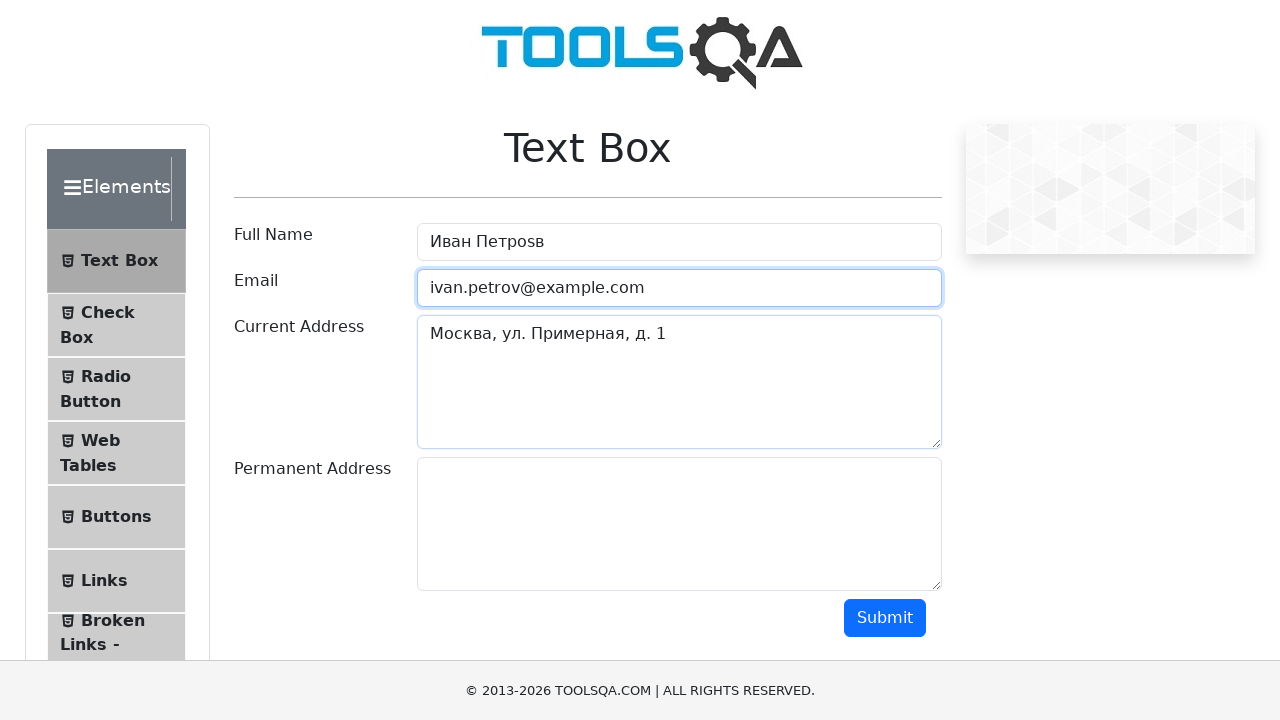

Filled permanent address field with 'Санкт-Петербург, ул. Тестовая, д. 2' on #permanentAddress
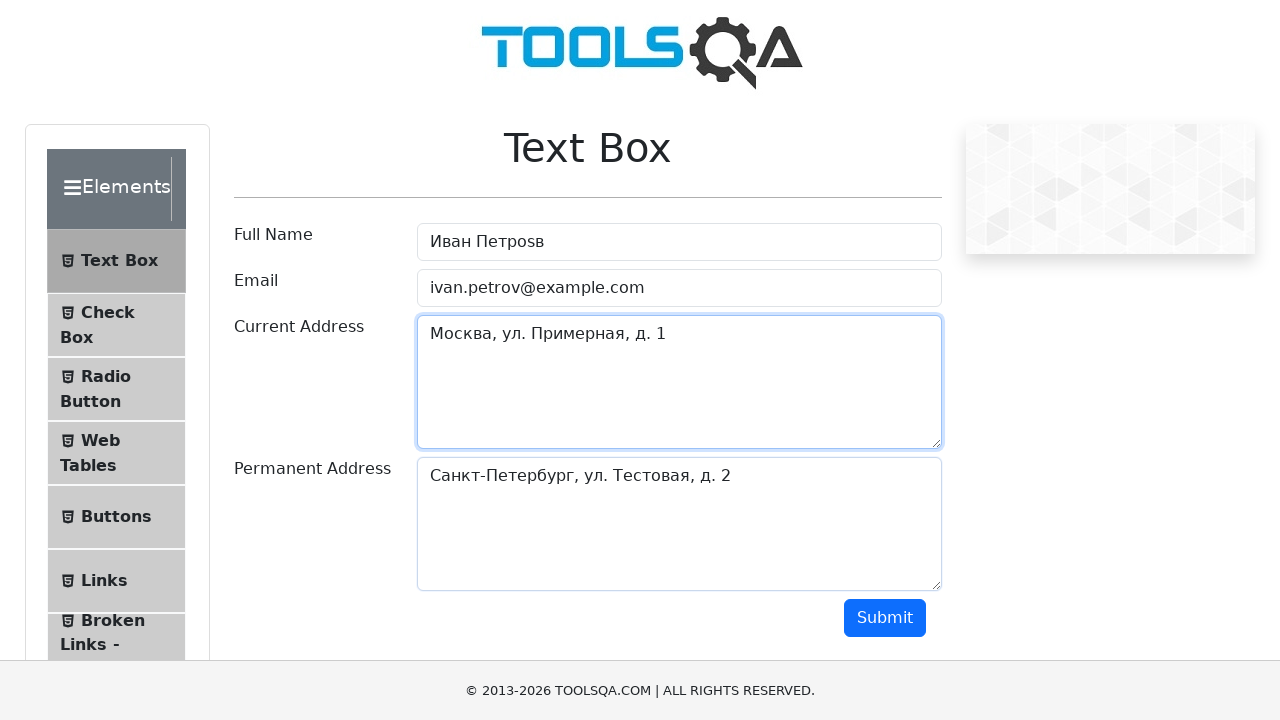

Clicked submit button to submit form at (885, 618) on #submit
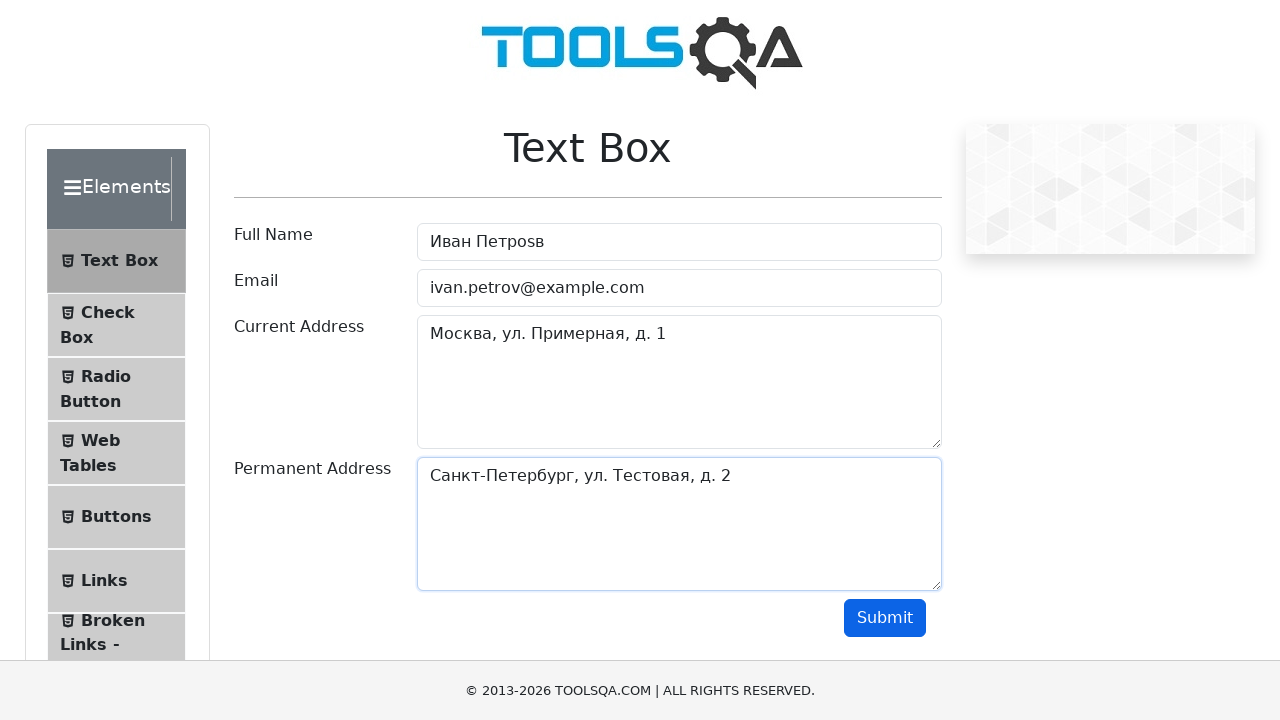

Output section loaded and verified form submission successful
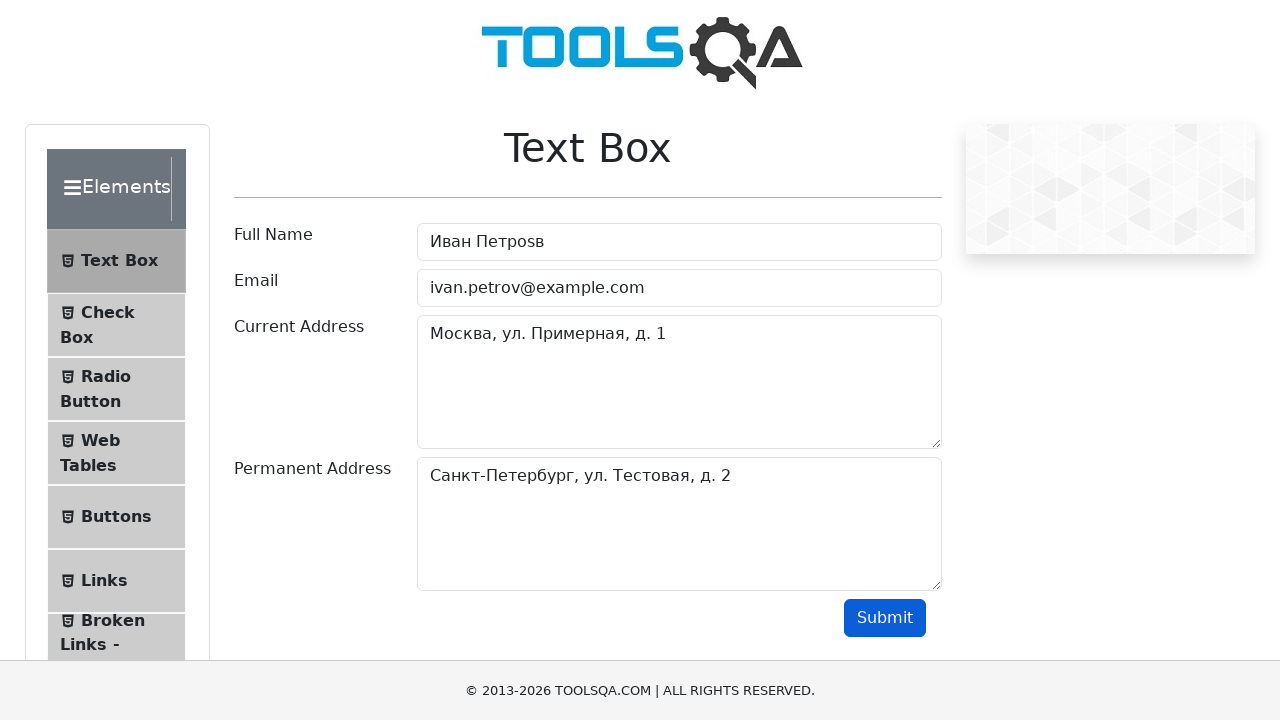

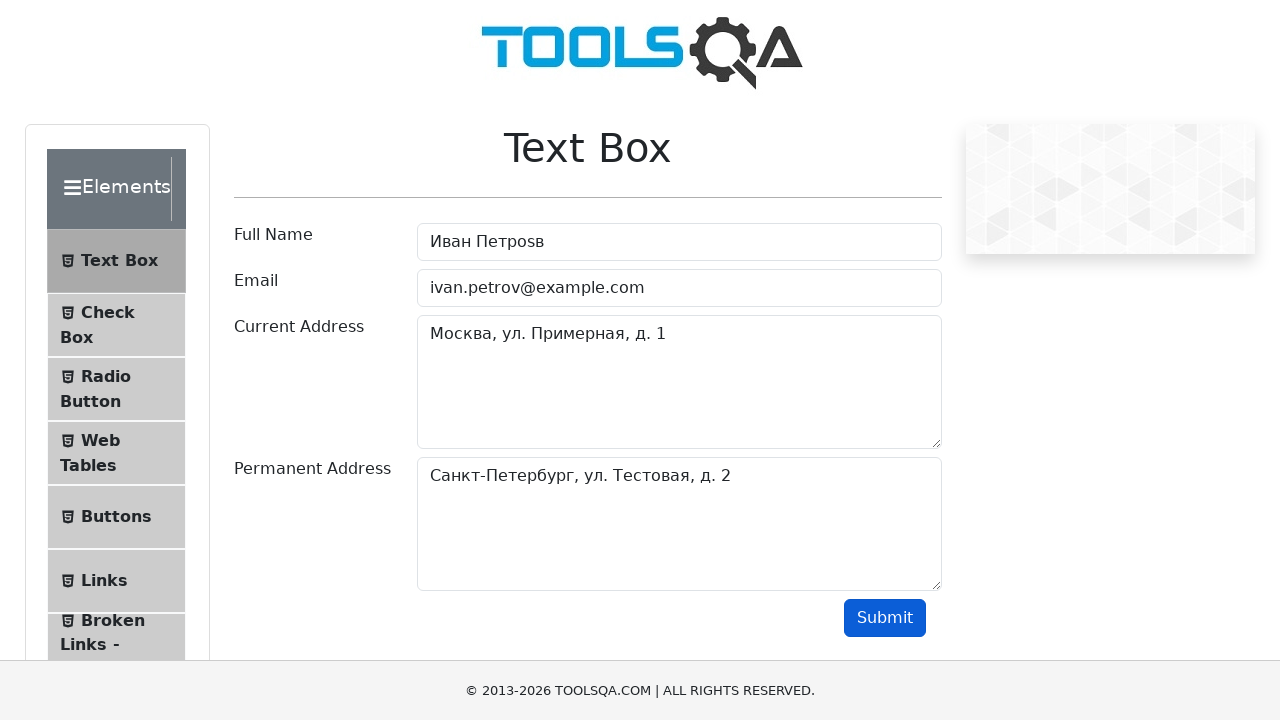